Navigates to Calley Teams features page and verifies it loads at 1366x768 viewport

Starting URL: https://www.getcalley.com/calley-teams-features/

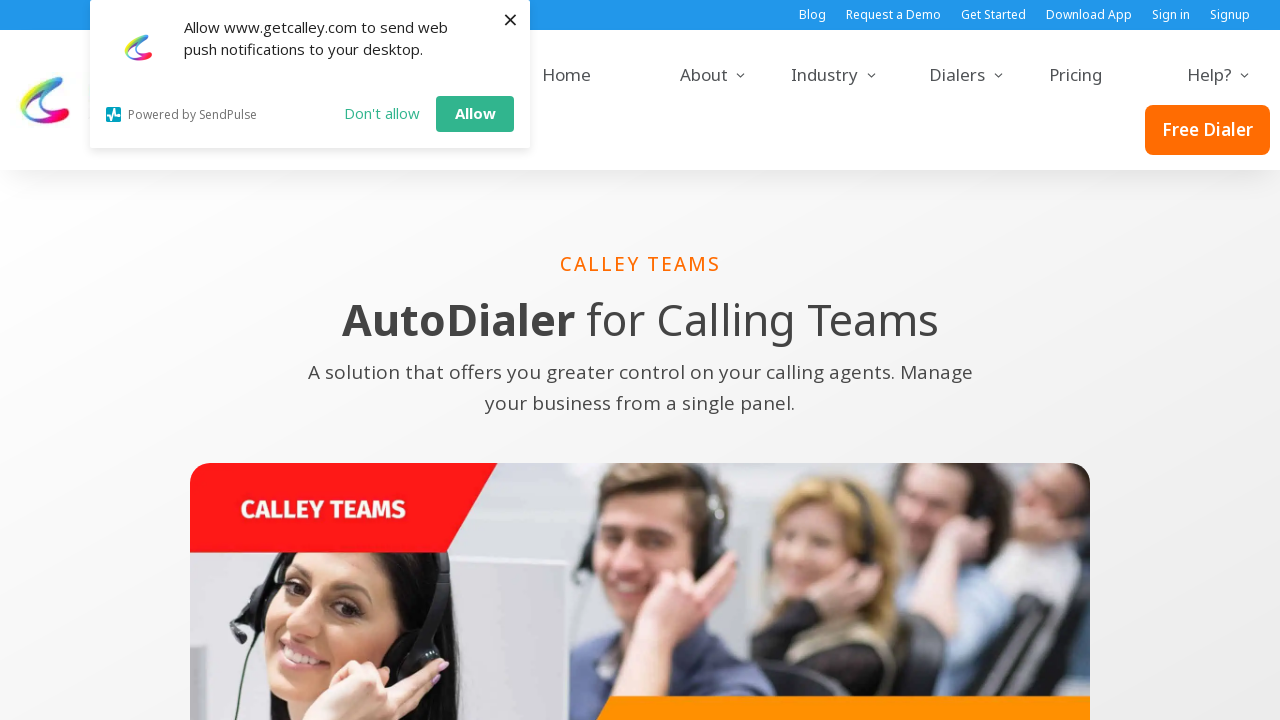

Set viewport size to 1366x768
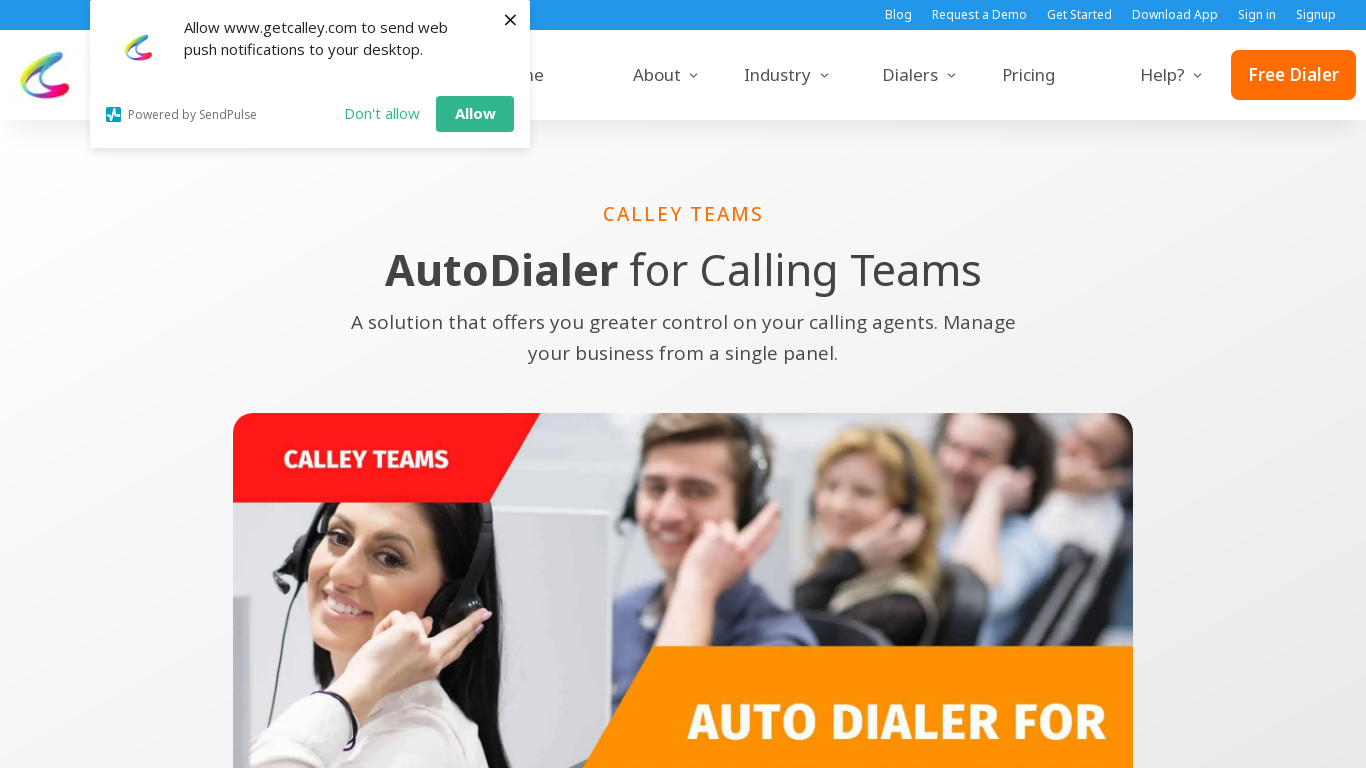

Page content loaded (domcontentloaded state)
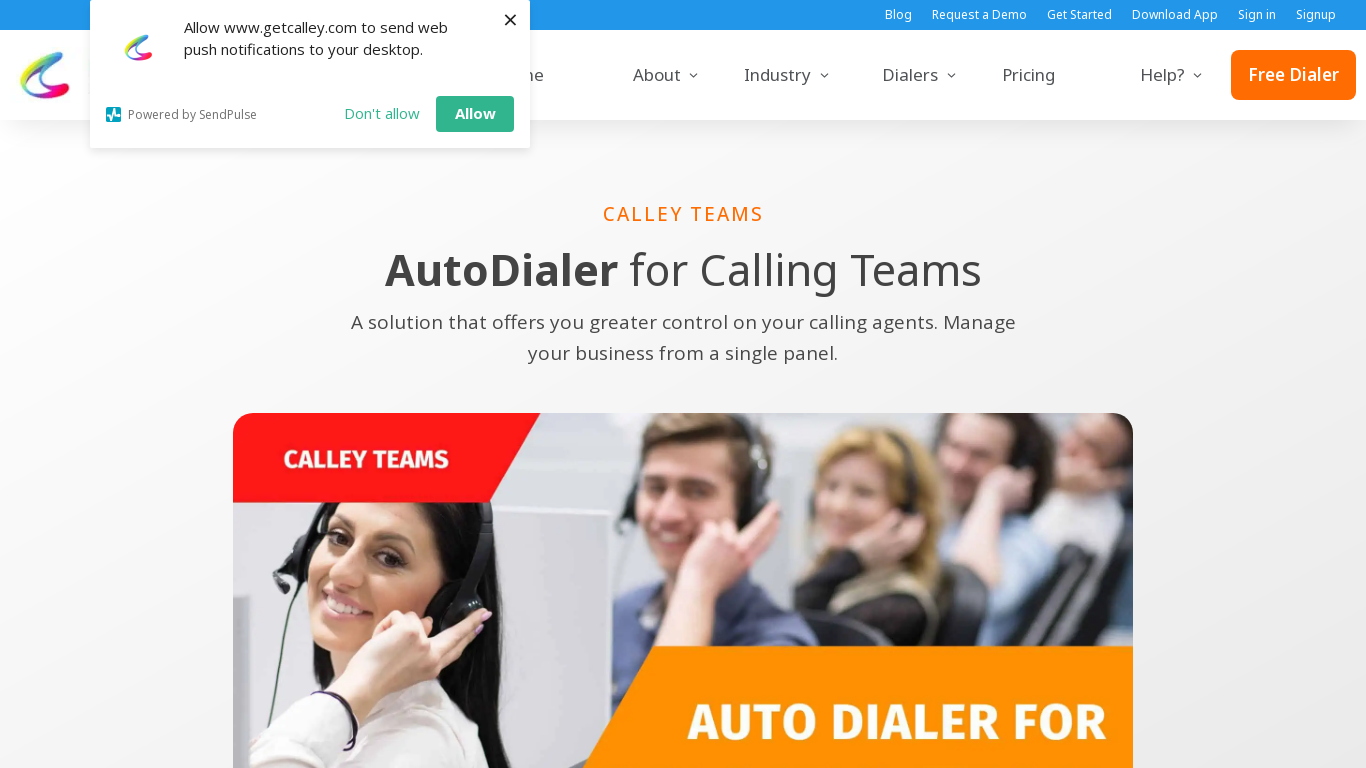

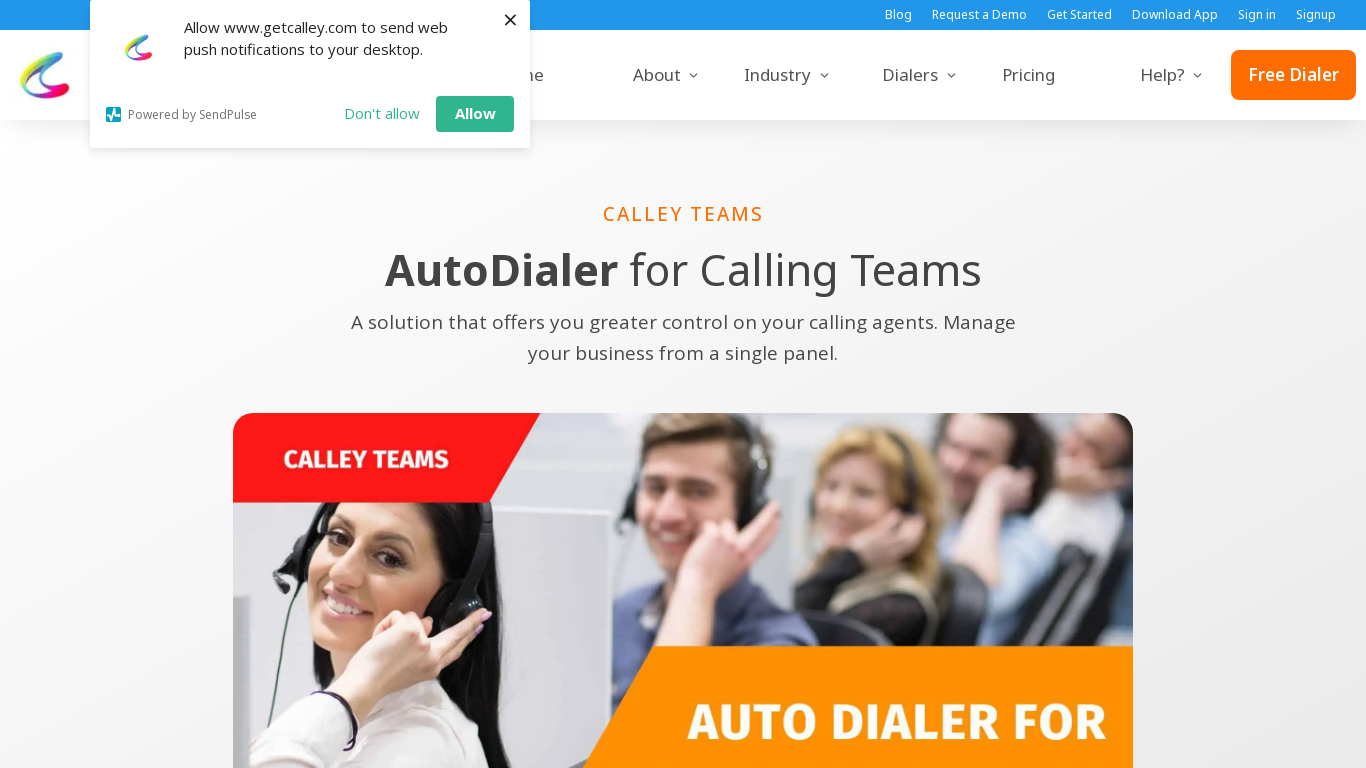